Tests the City of Orange meeting calendar by selecting 'All Years' from the year dropdown, filtering by City Council department, and verifying agenda links appear in the results table

Starting URL: https://cityoforange.legistar.com/Calendar.aspx

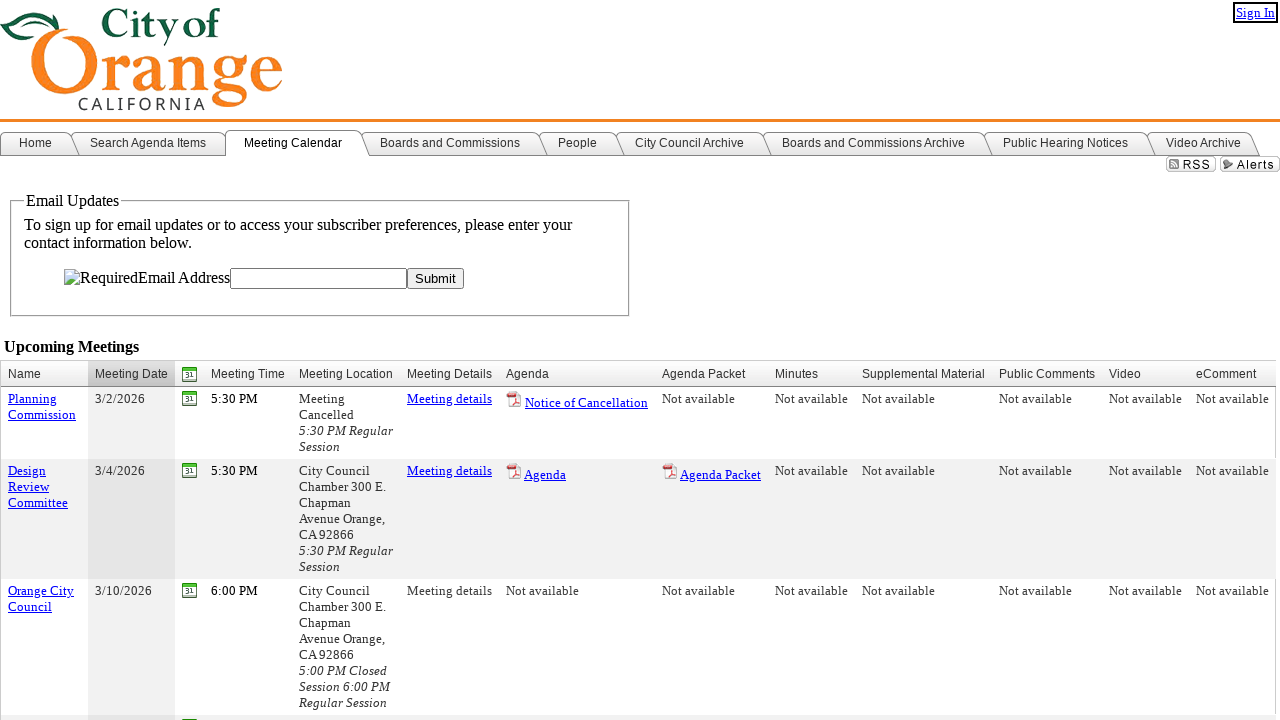

Year dropdown selector is present and ready
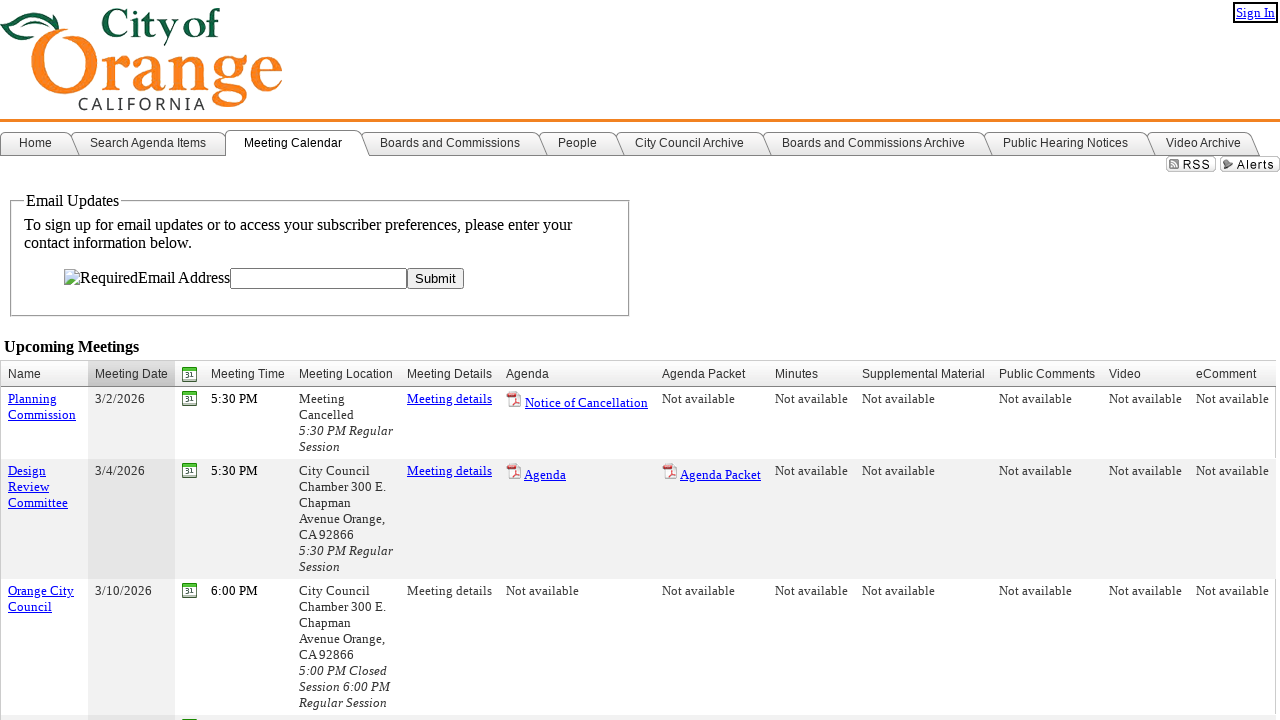

Clicked on the year dropdown to open it at (320, 360) on #ctl00_ContentPlaceHolder1_lstYears_Input
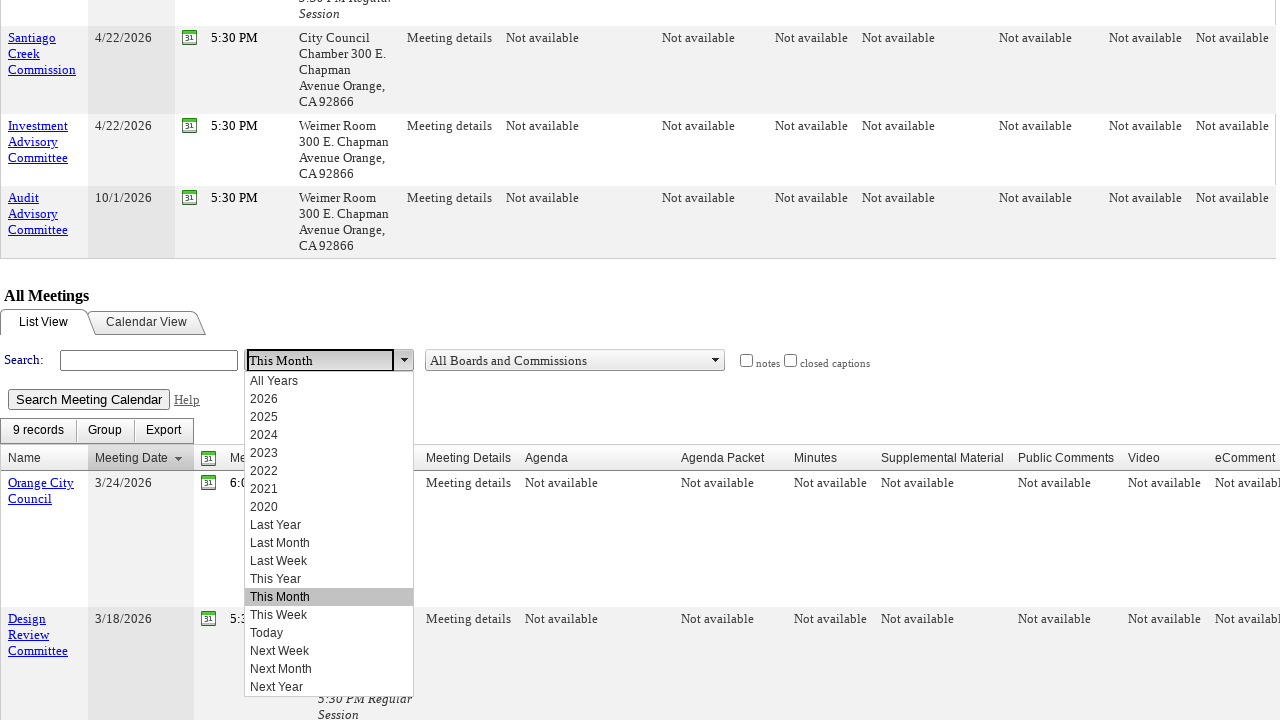

Pressed arrow up 11 times to navigate to 'All Years' option
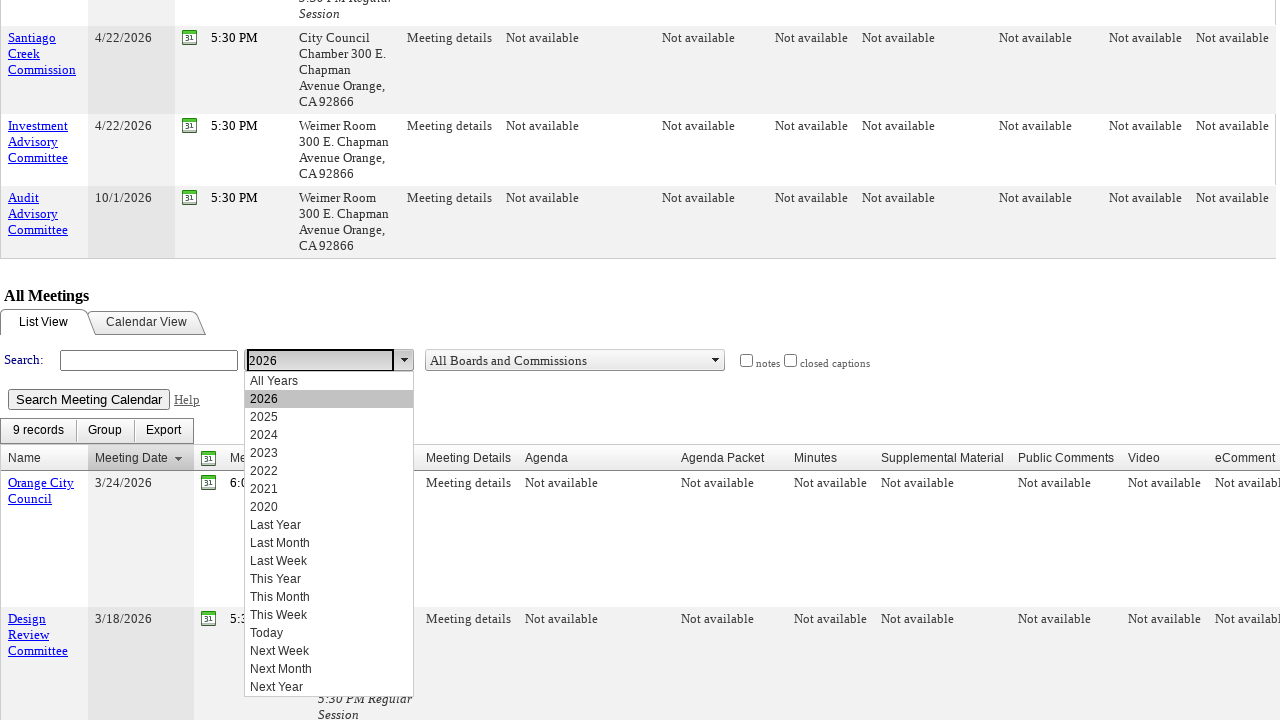

Selected 'All Years' from the dropdown
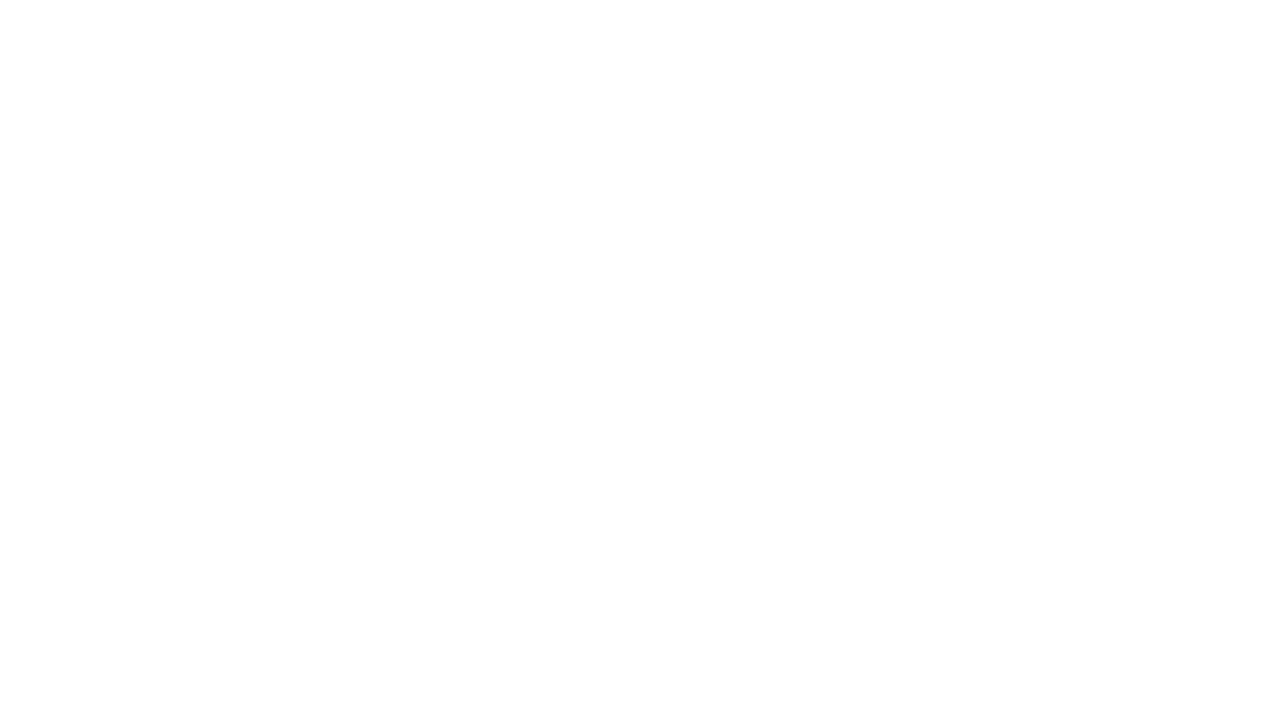

Waited for page to update after selecting 'All Years'
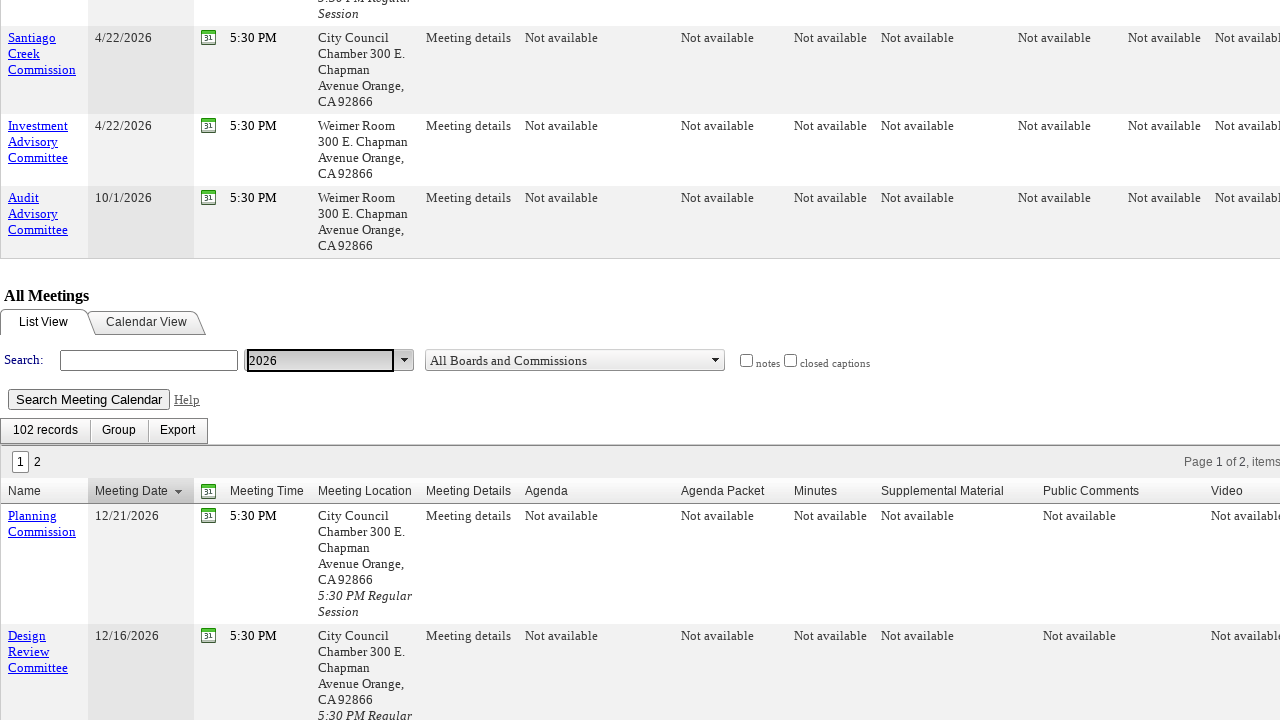

Clicked on the departments dropdown to open it at (566, 360) on #ctl00_ContentPlaceHolder1_lstBodies_Input
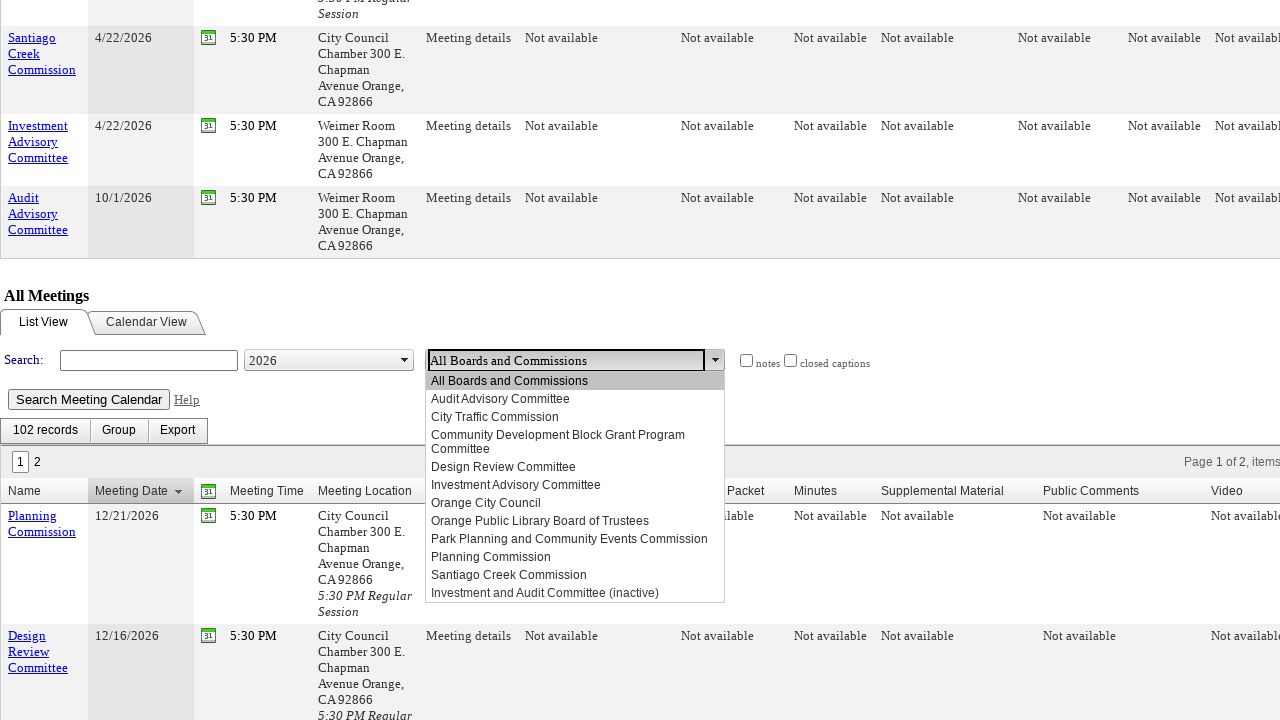

Pressed arrow down to navigate to City Council option
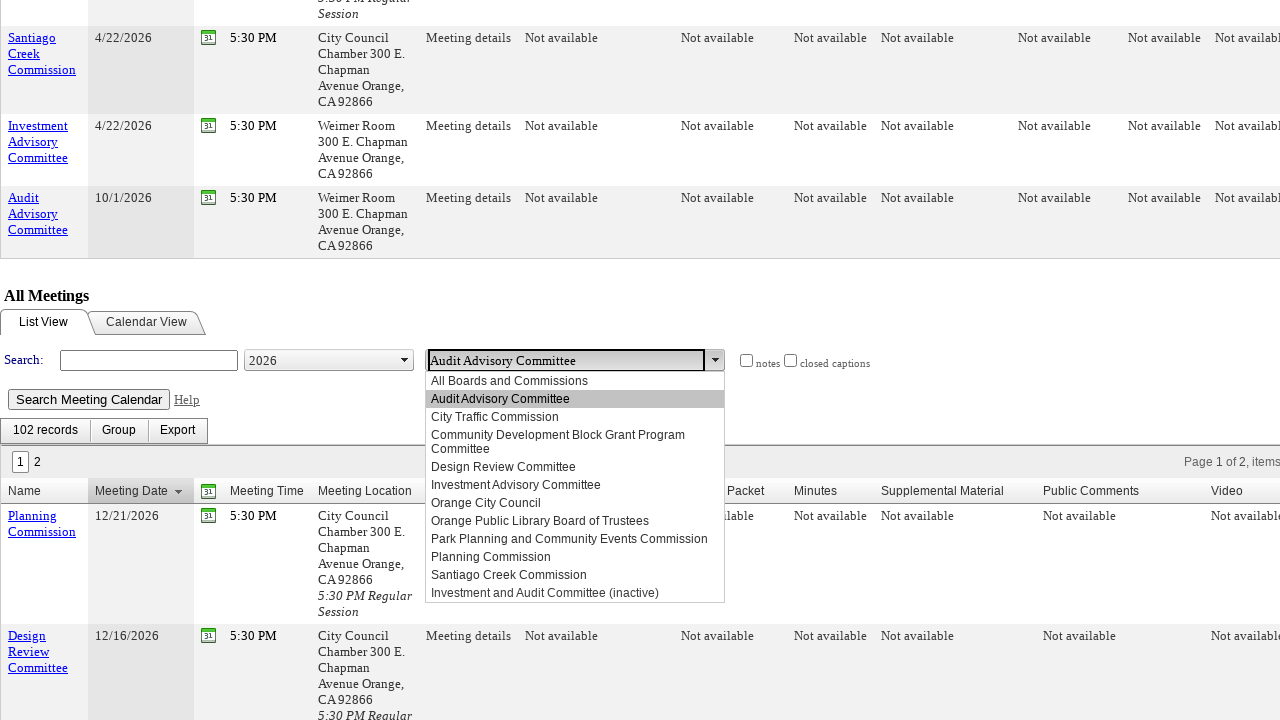

Selected City Council from the departments dropdown
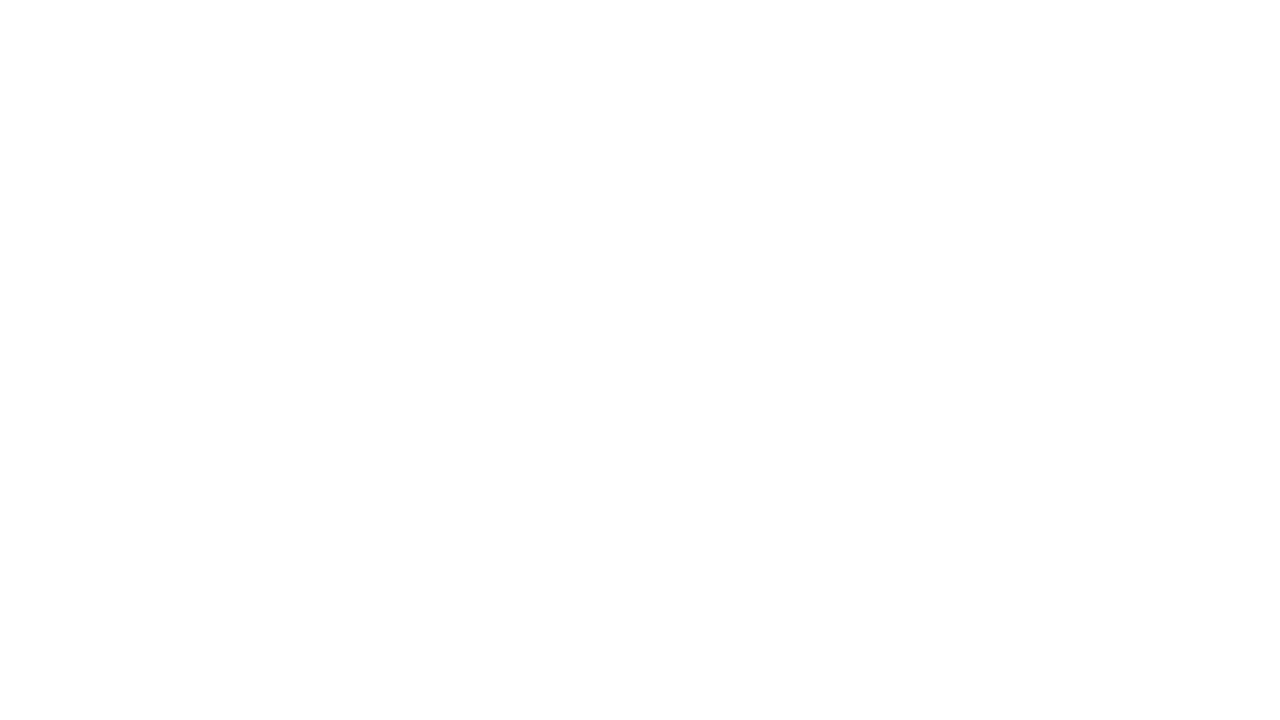

Waited for results table to load after selecting City Council
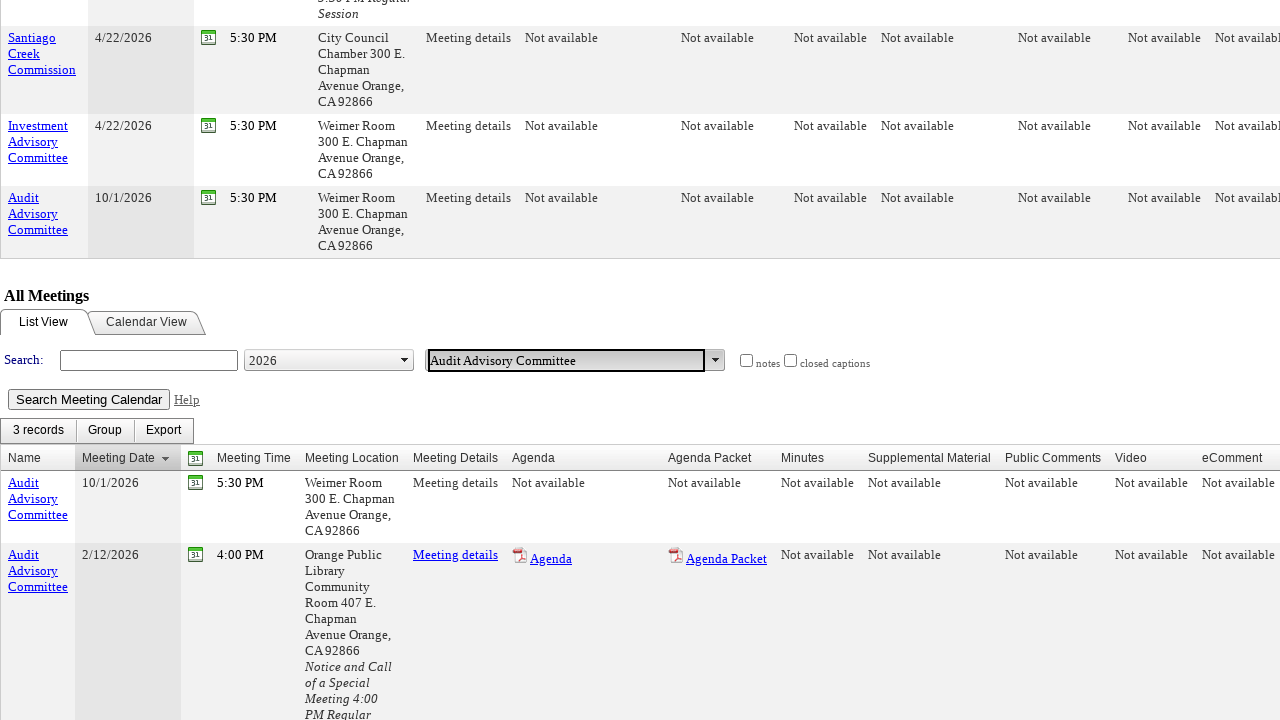

Verified meetings table is present in the page
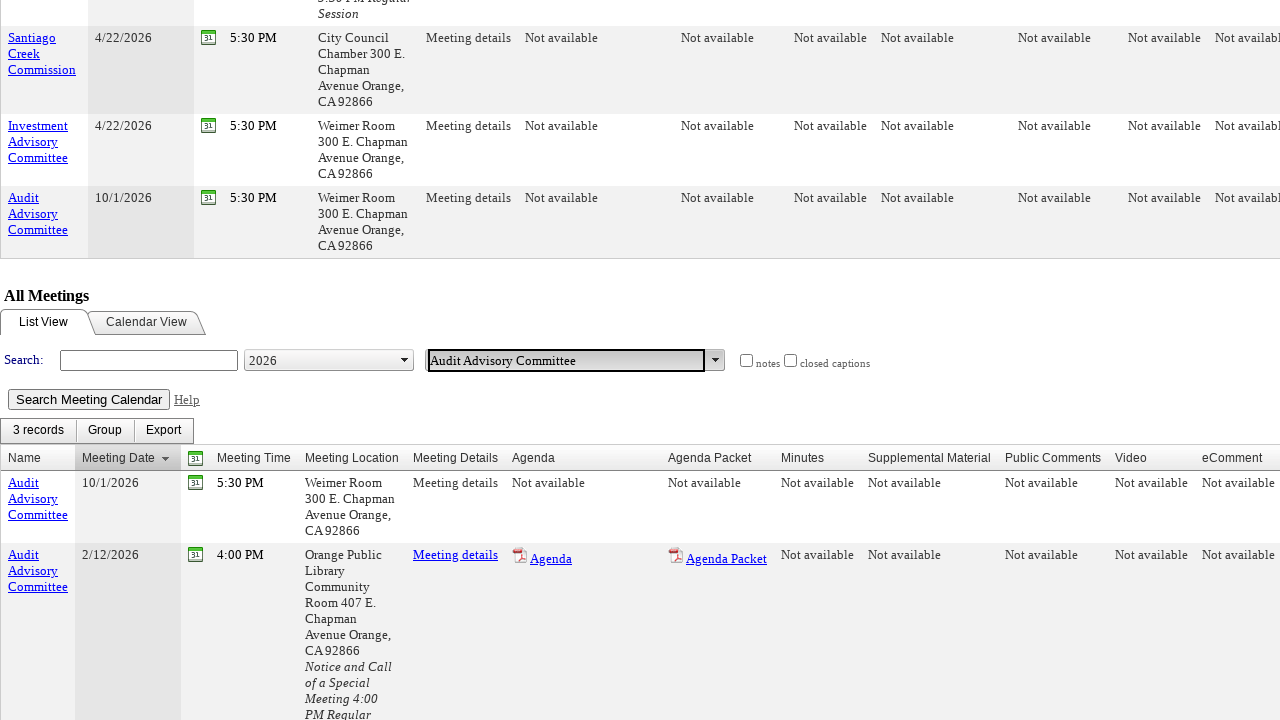

Verified agenda links are present in the results table
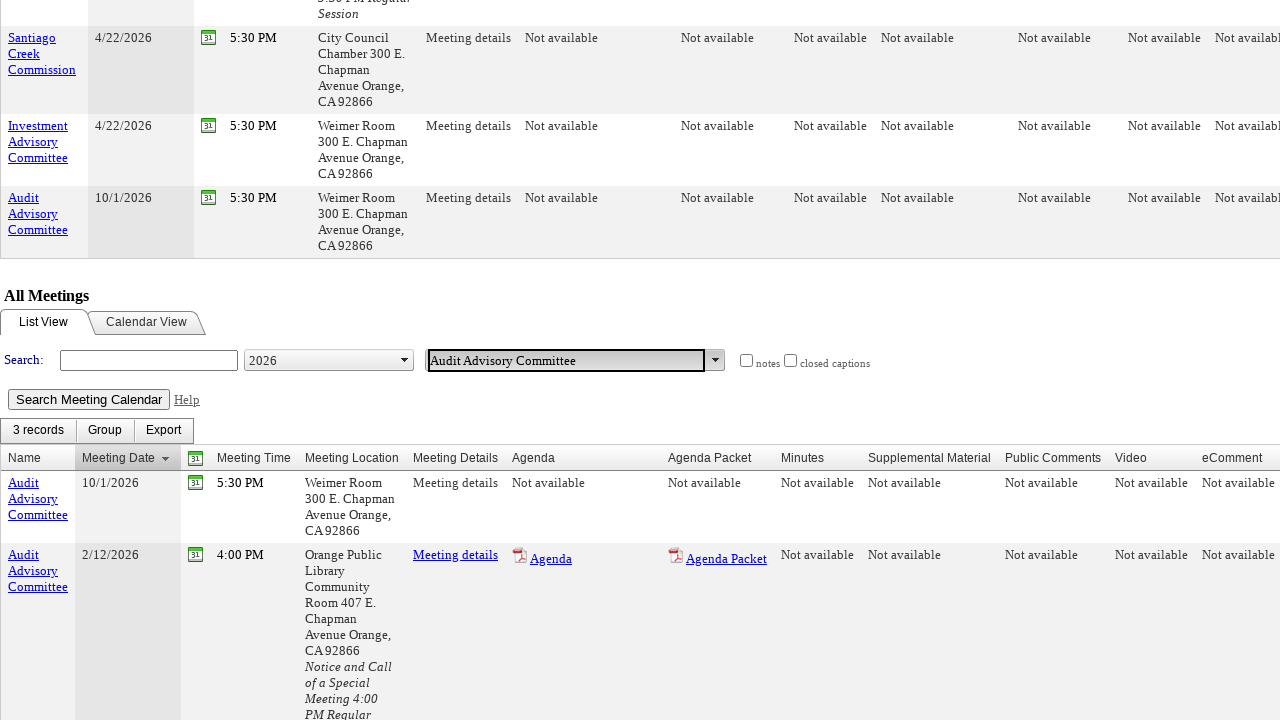

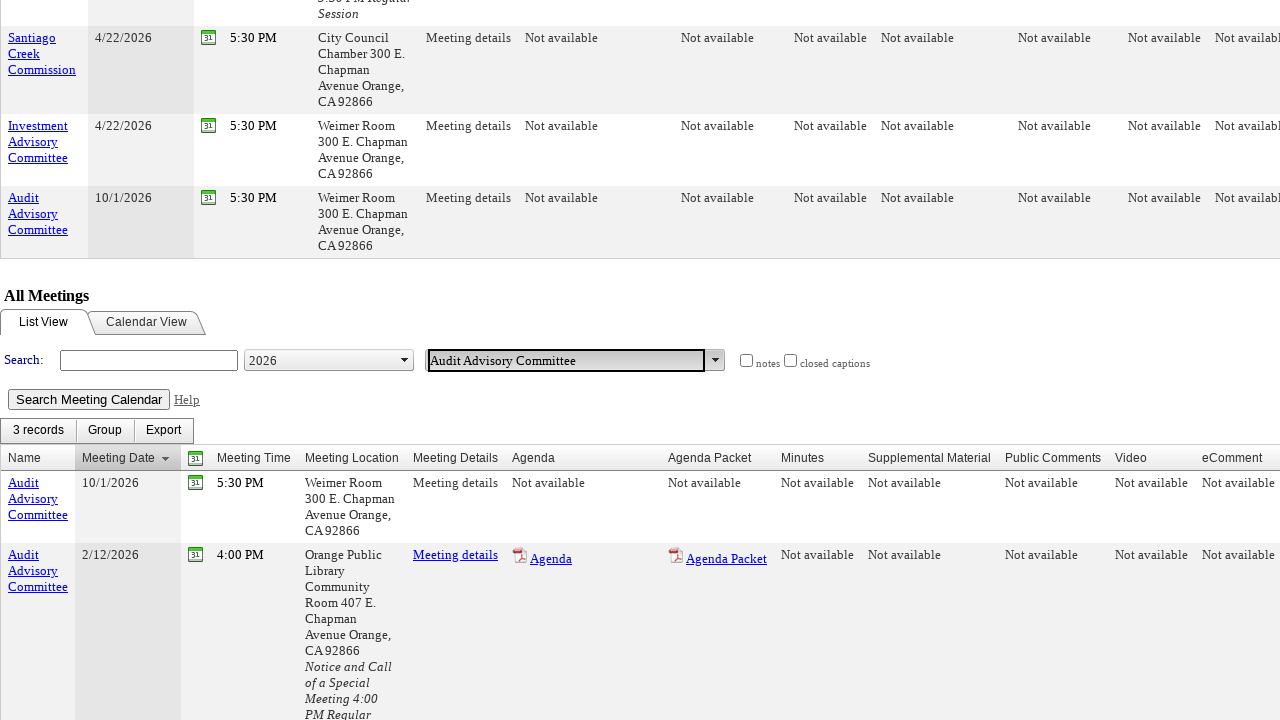